Tests a practice form by navigating to the Forms section, filling out all form fields (name, email, gender, phone, date of birth, subjects, hobbies, file upload, address, state/city), and submitting the form.

Starting URL: https://demoqa.com/

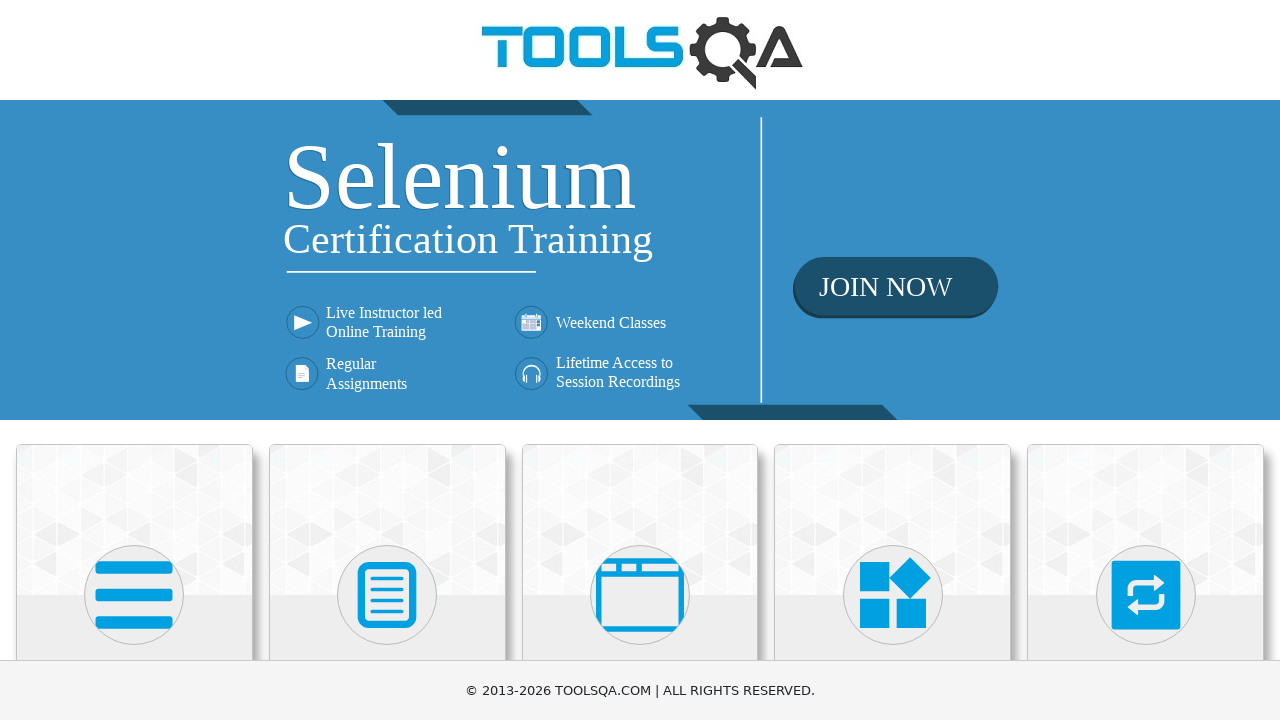

Scrolled Forms menu into view
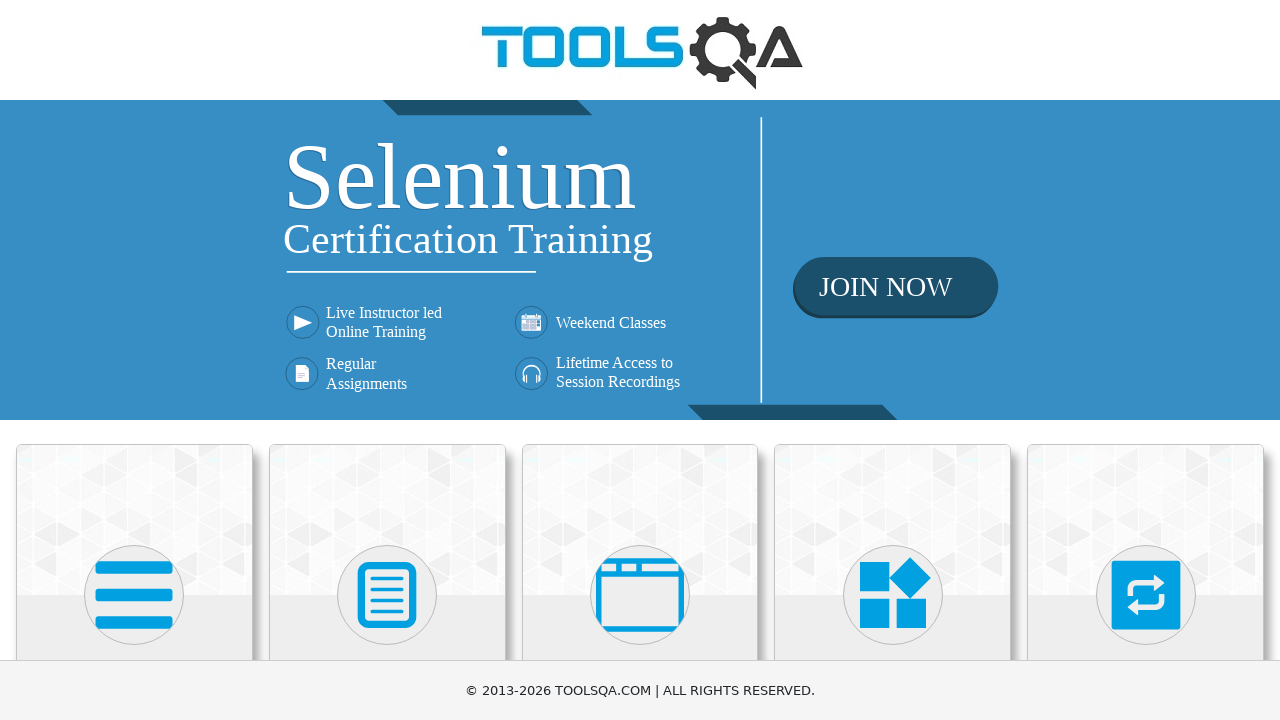

Clicked on Forms menu at (387, 360) on xpath=//h5[text()='Forms']
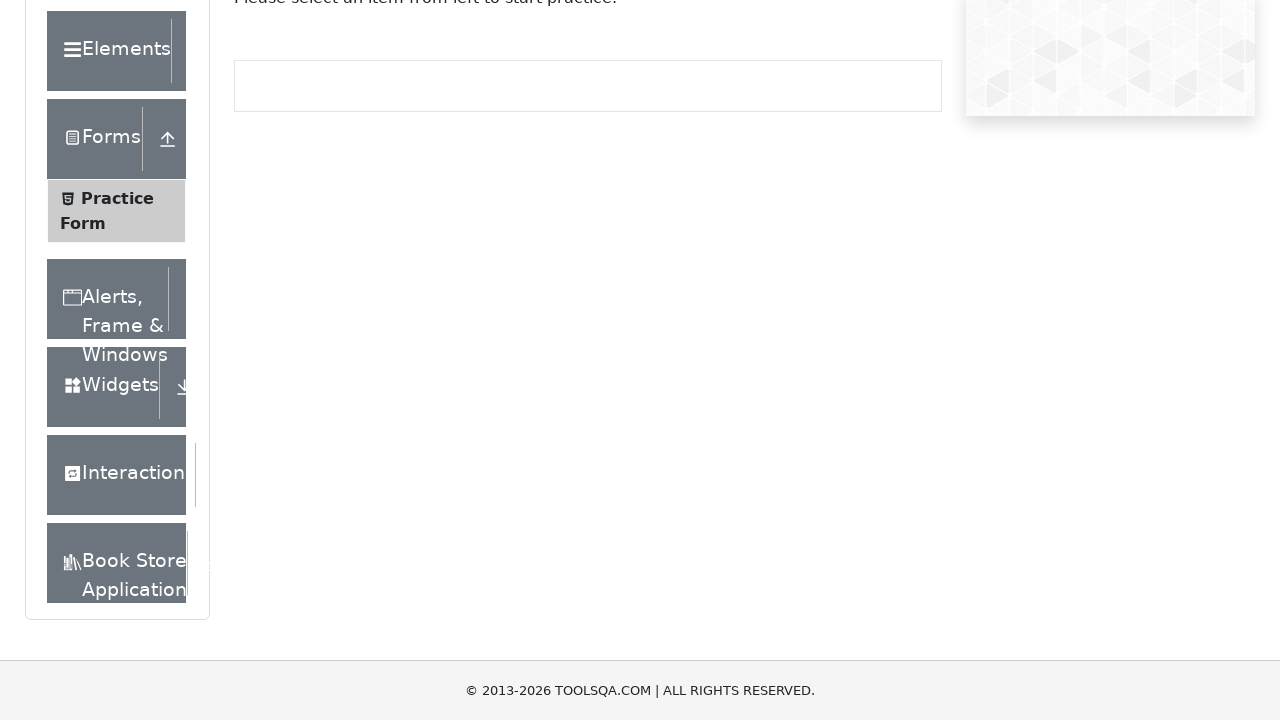

Clicked on Practice Form submenu at (117, 336) on xpath=//span[text()='Practice Form']
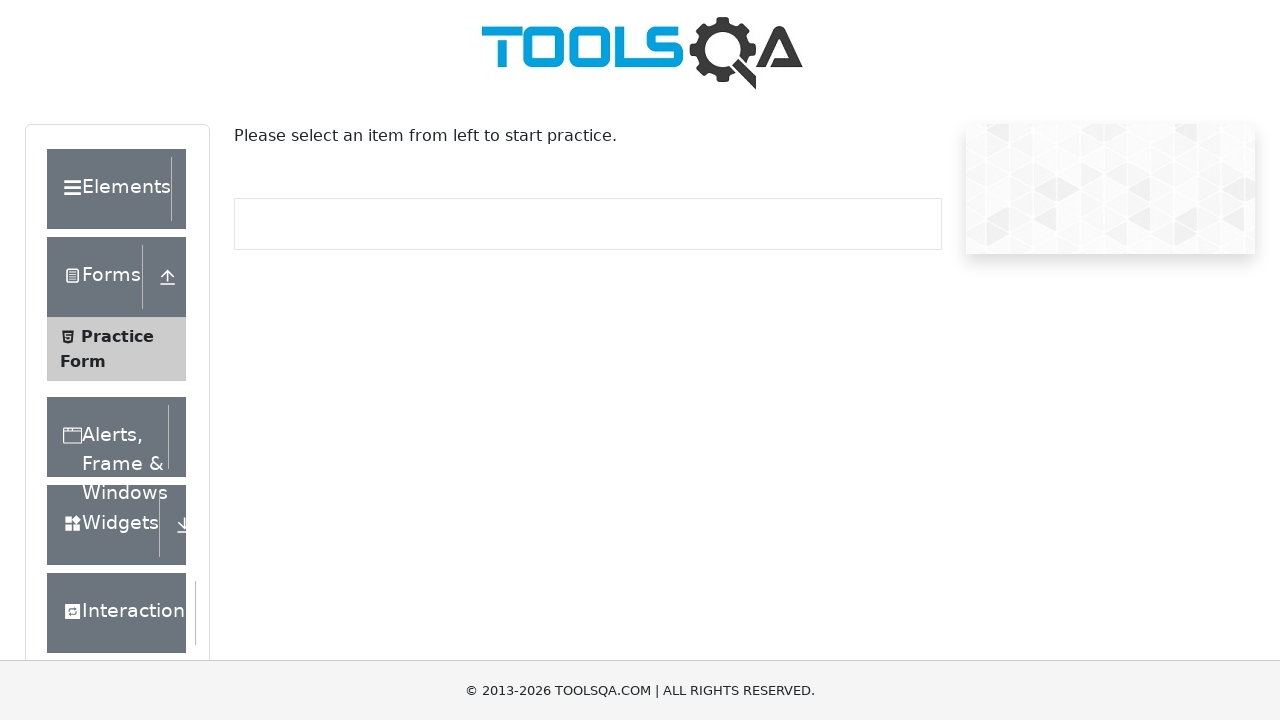

Form loaded and first name field is visible
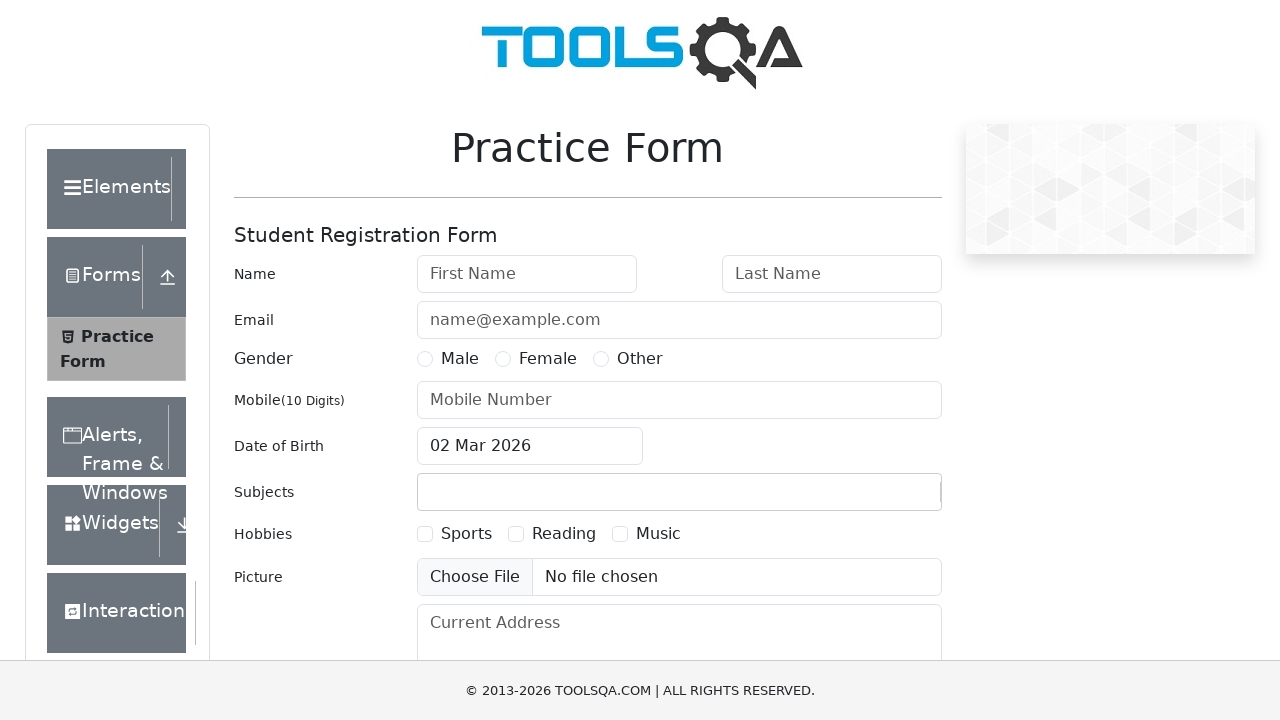

Filled first name with 'Mario' on #firstName
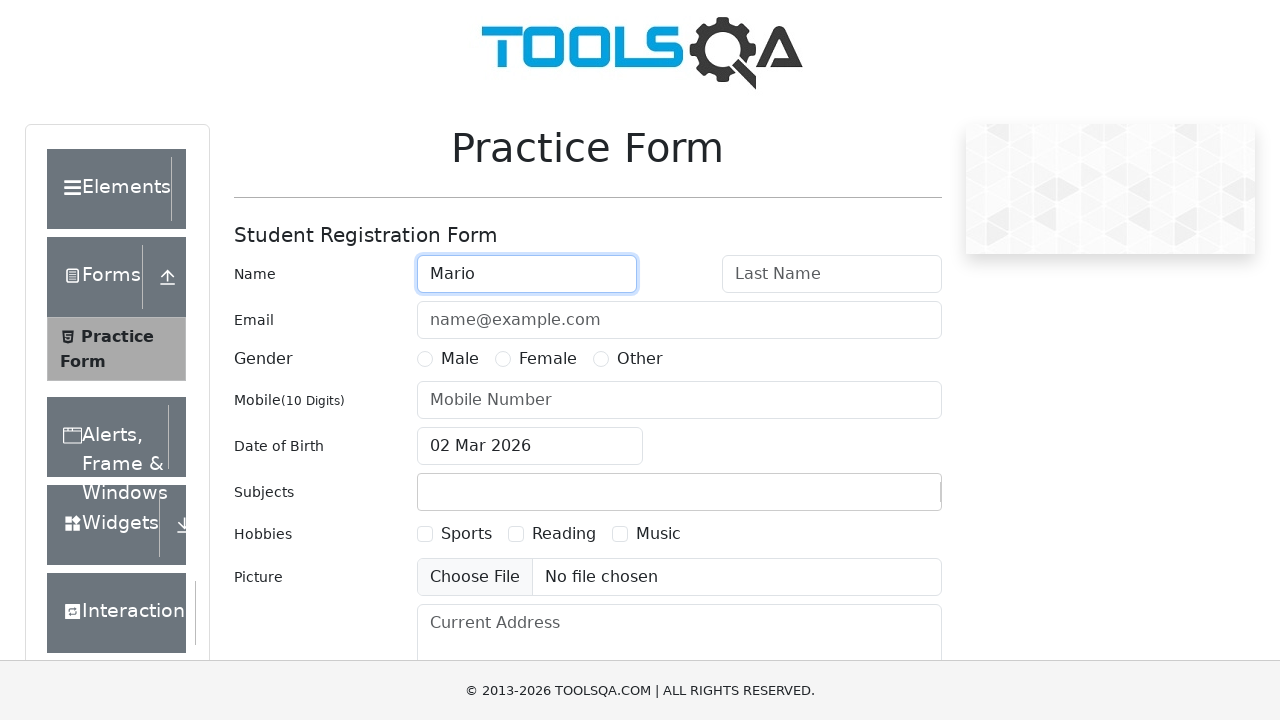

Filled last name with 'Luigi' on #lastName
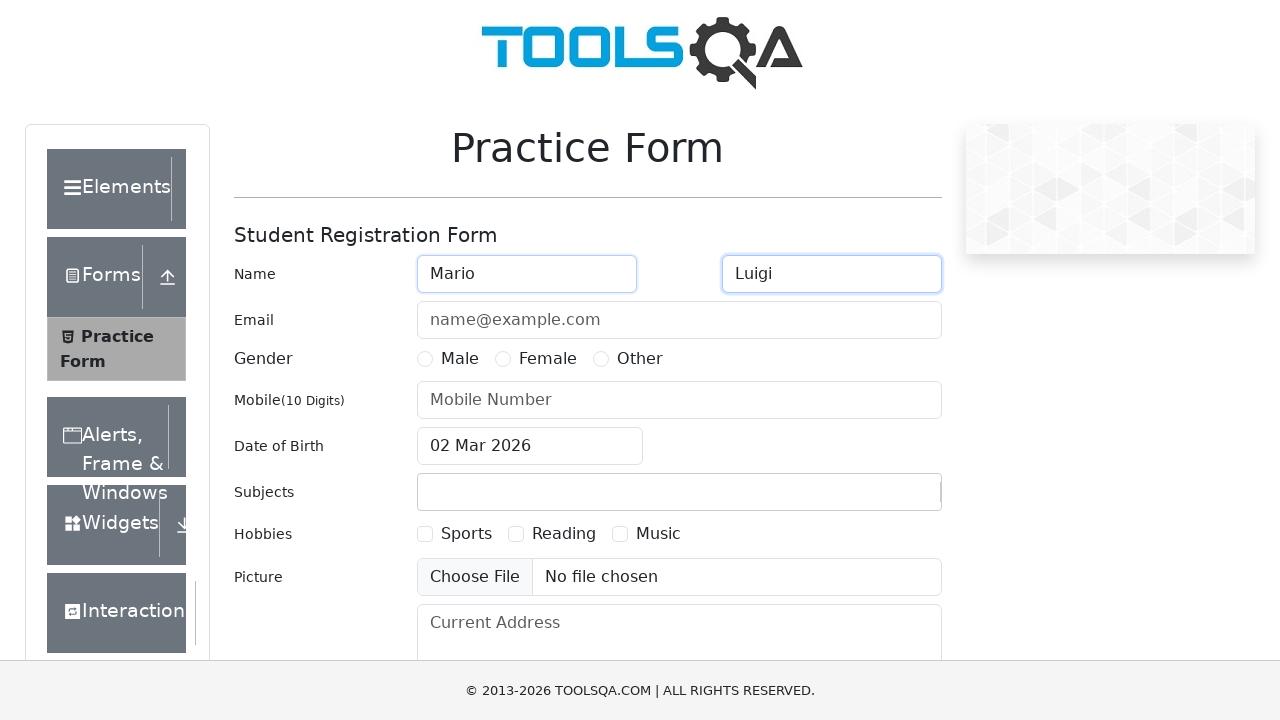

Filled email with 'test@gmail.com' on #userEmail
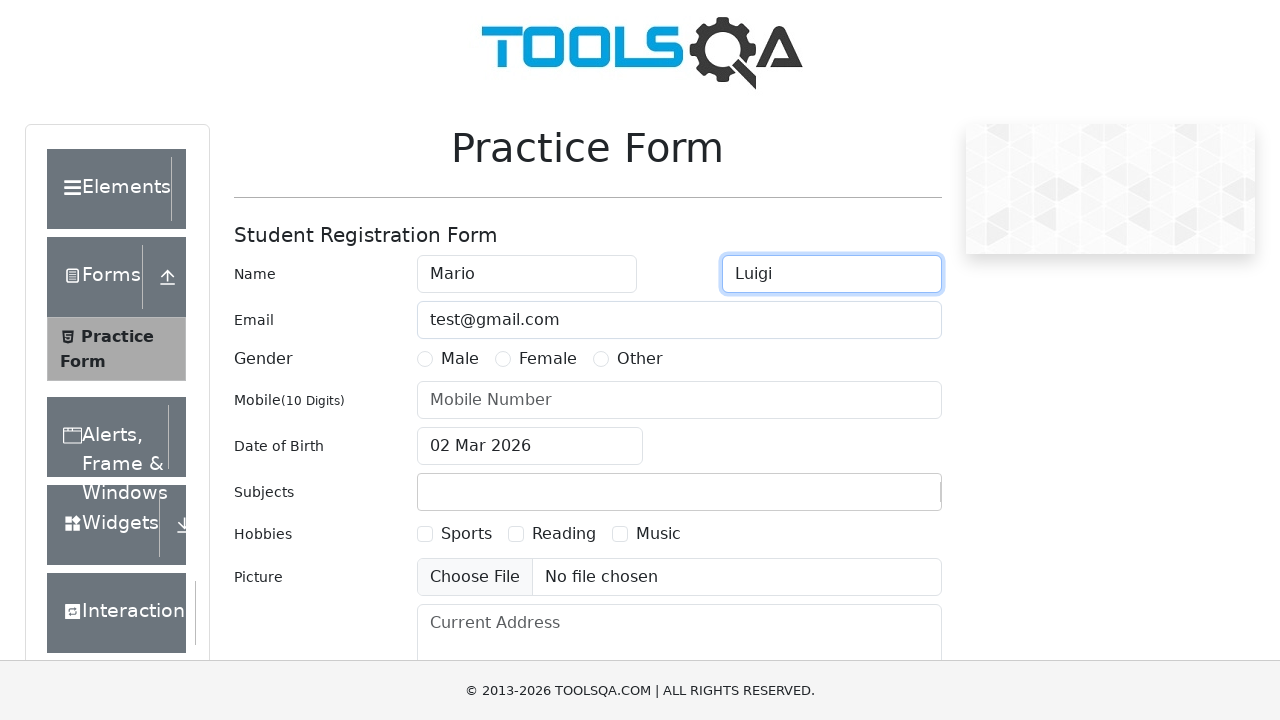

Selected Male gender at (460, 359) on label[for='gender-radio-1']
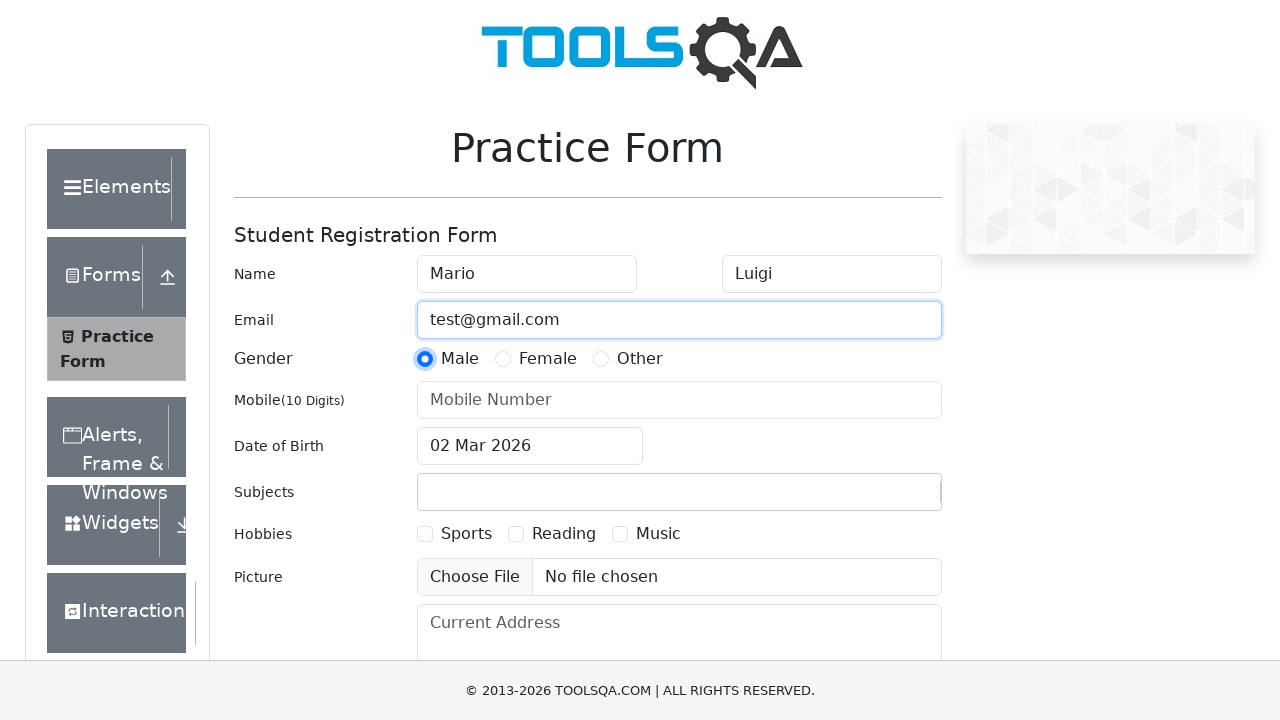

Filled mobile phone with '0756950504' on #userNumber
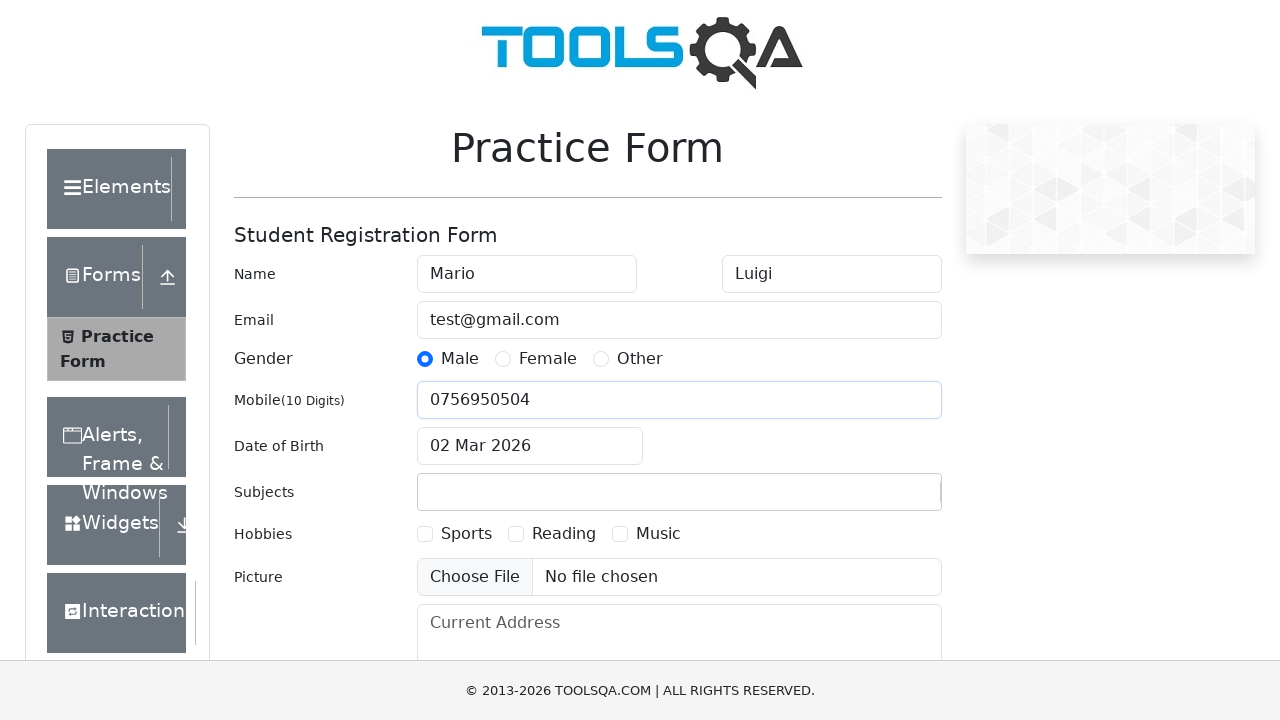

Clicked on date of birth input to open date picker at (530, 446) on #dateOfBirthInput
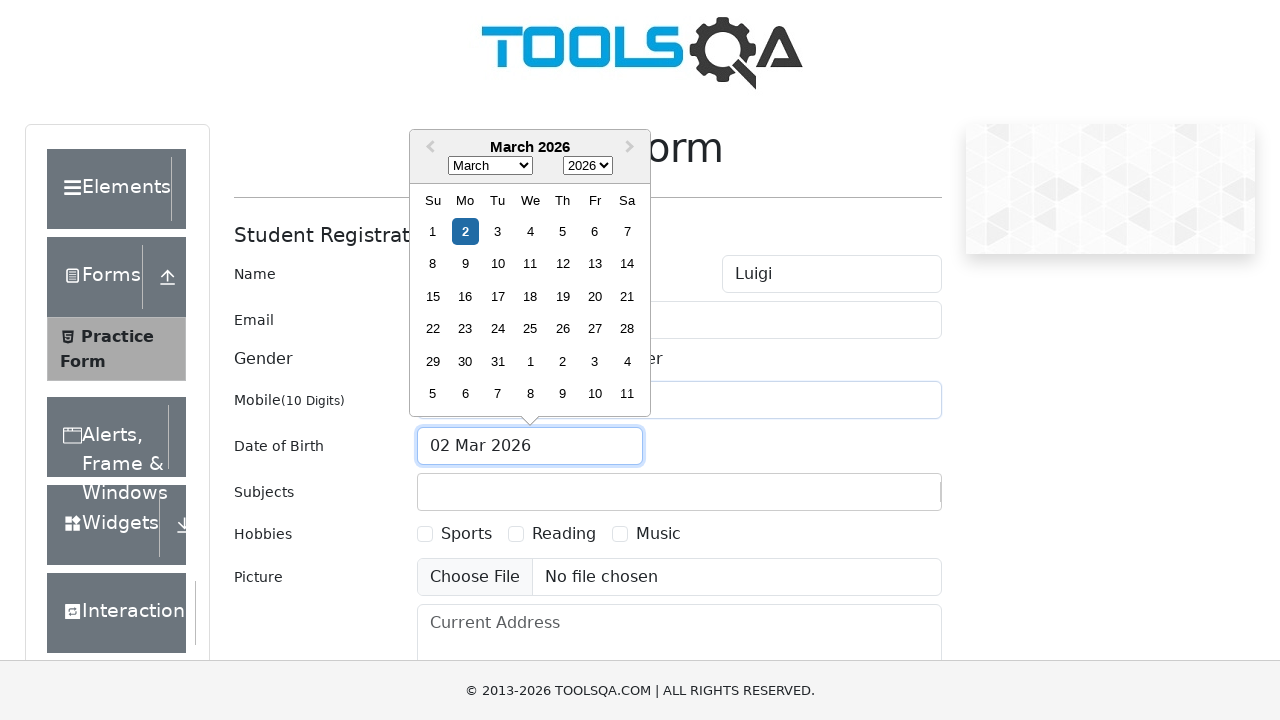

Selected April as the month on select.react-datepicker__month-select
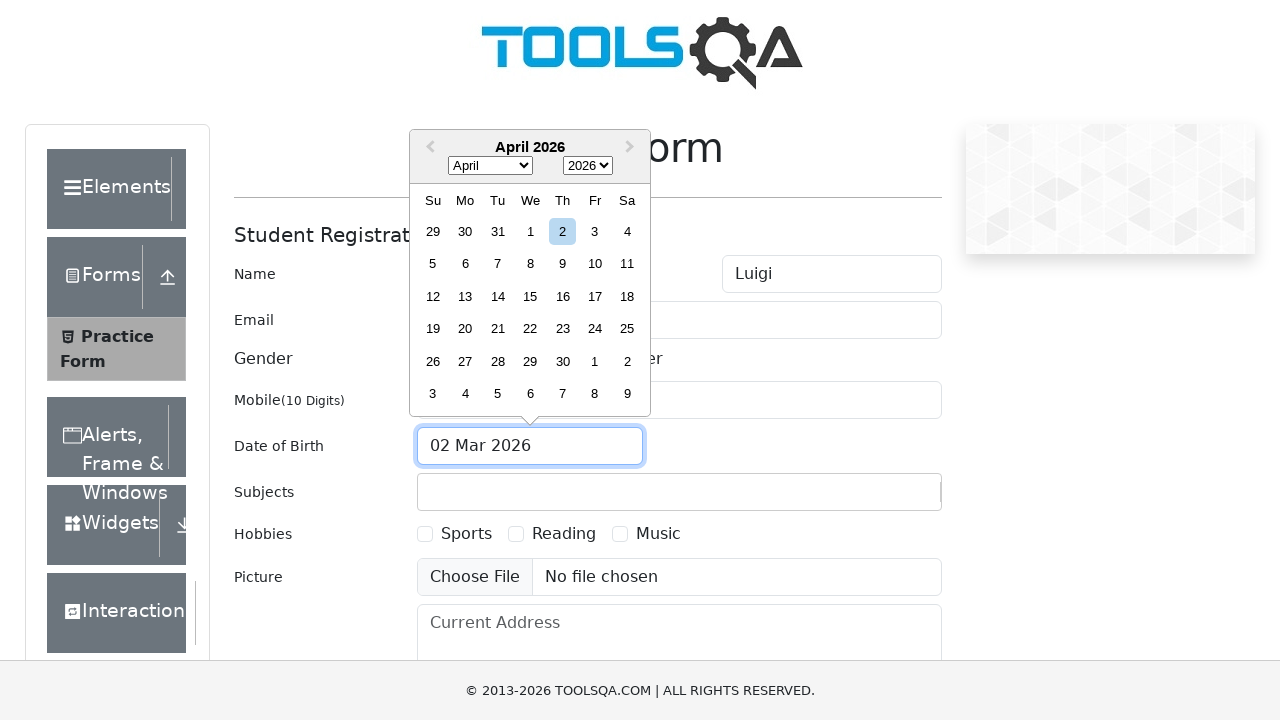

Selected 2025 as the year on select.react-datepicker__year-select
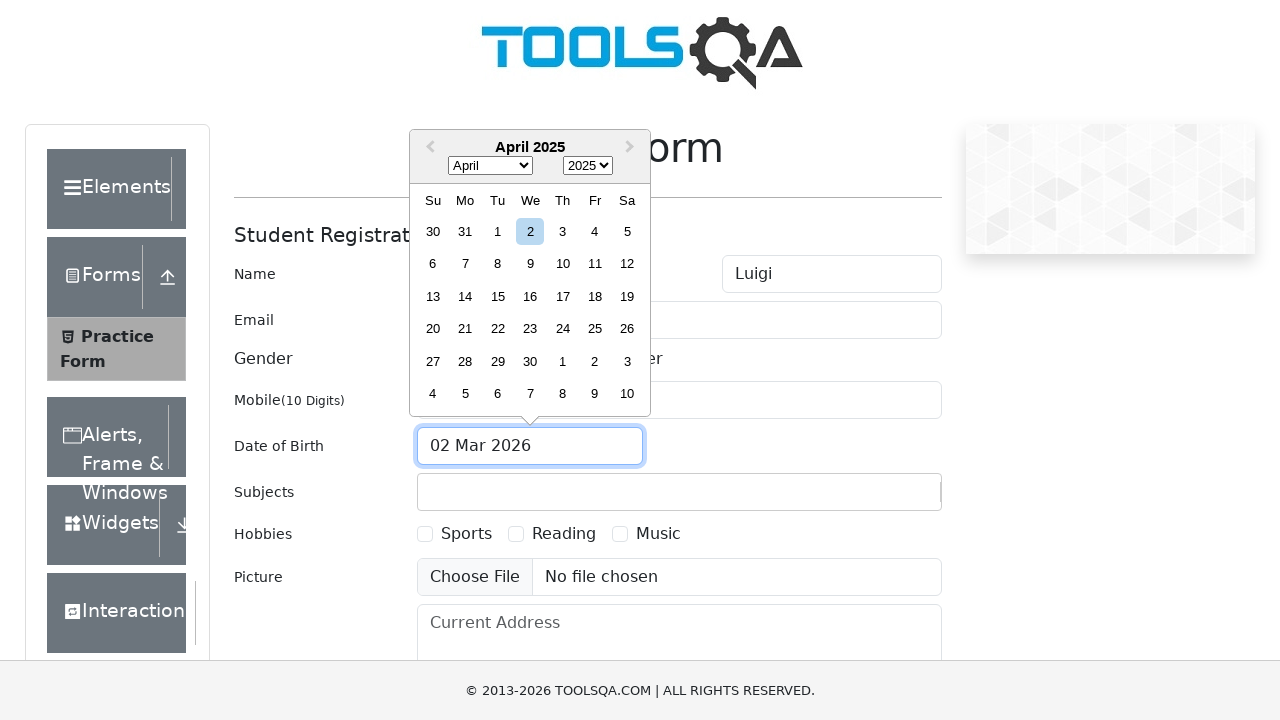

Selected 14 as the day at (465, 296) on xpath=//div[contains(@class,'react-datepicker__day') and text()='14' and not(con
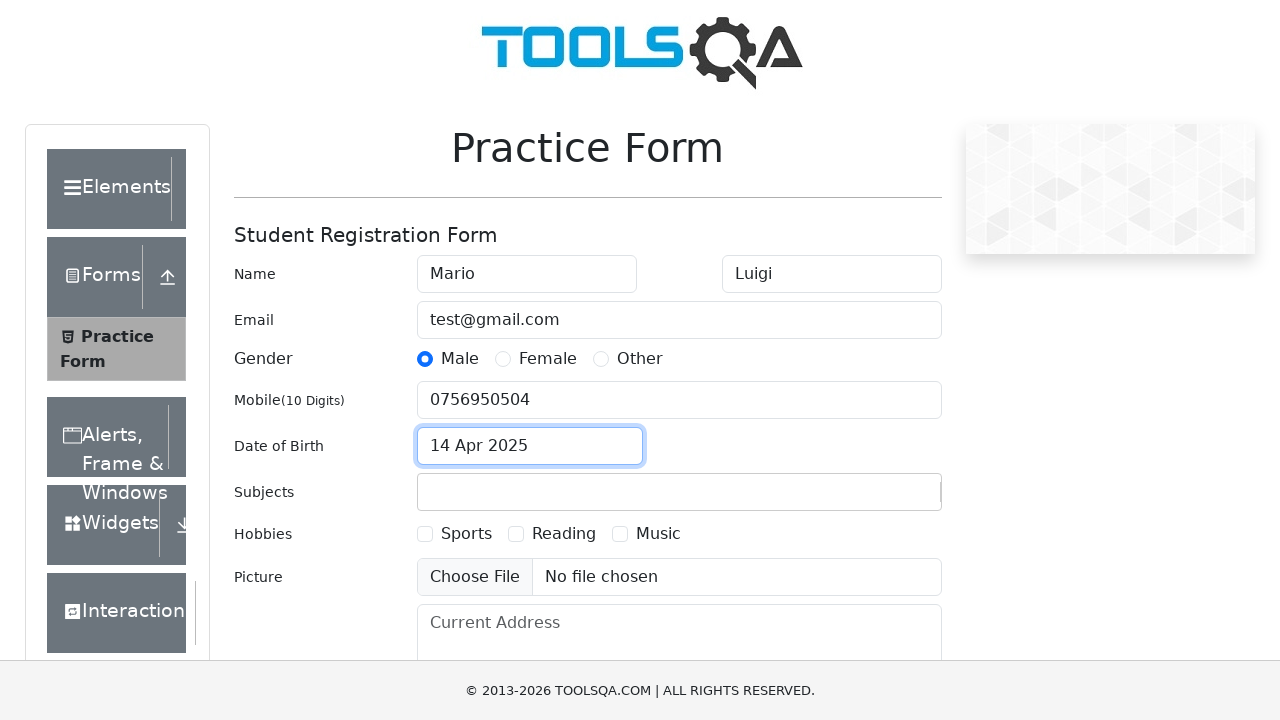

Filled subjects field with 'Maths' on #subjectsInput
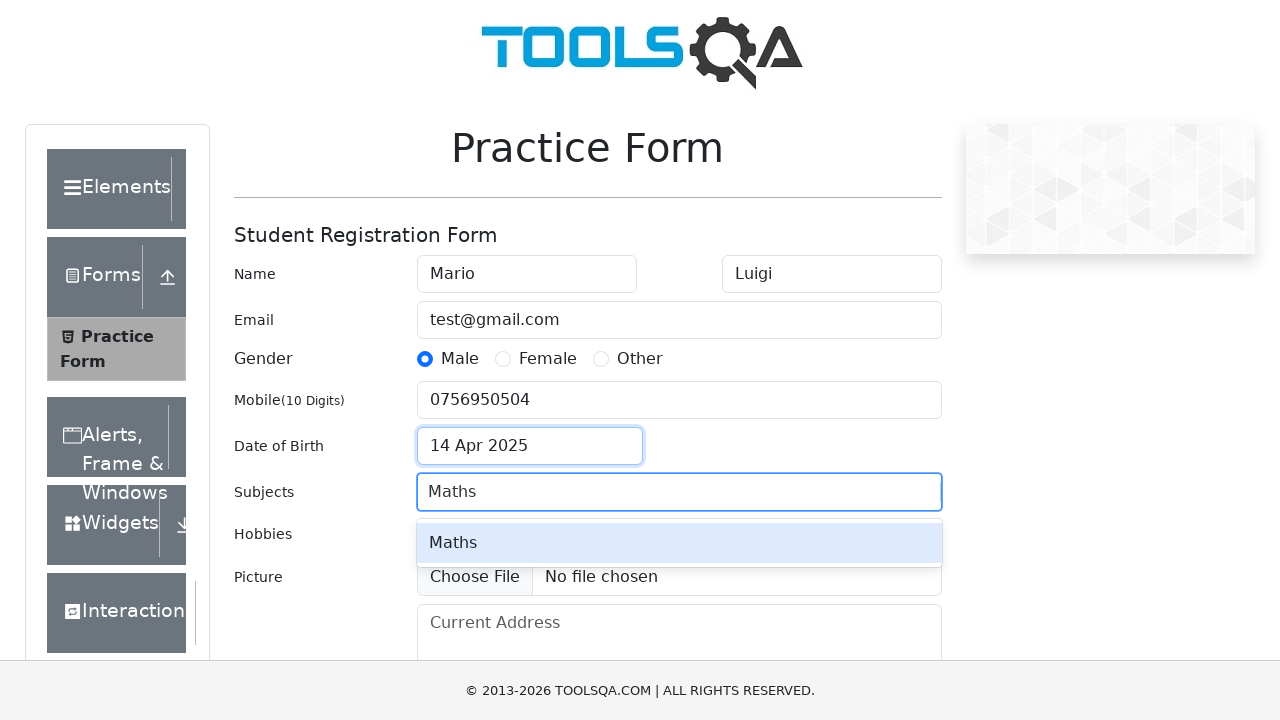

Pressed Enter to add Maths subject on #subjectsInput
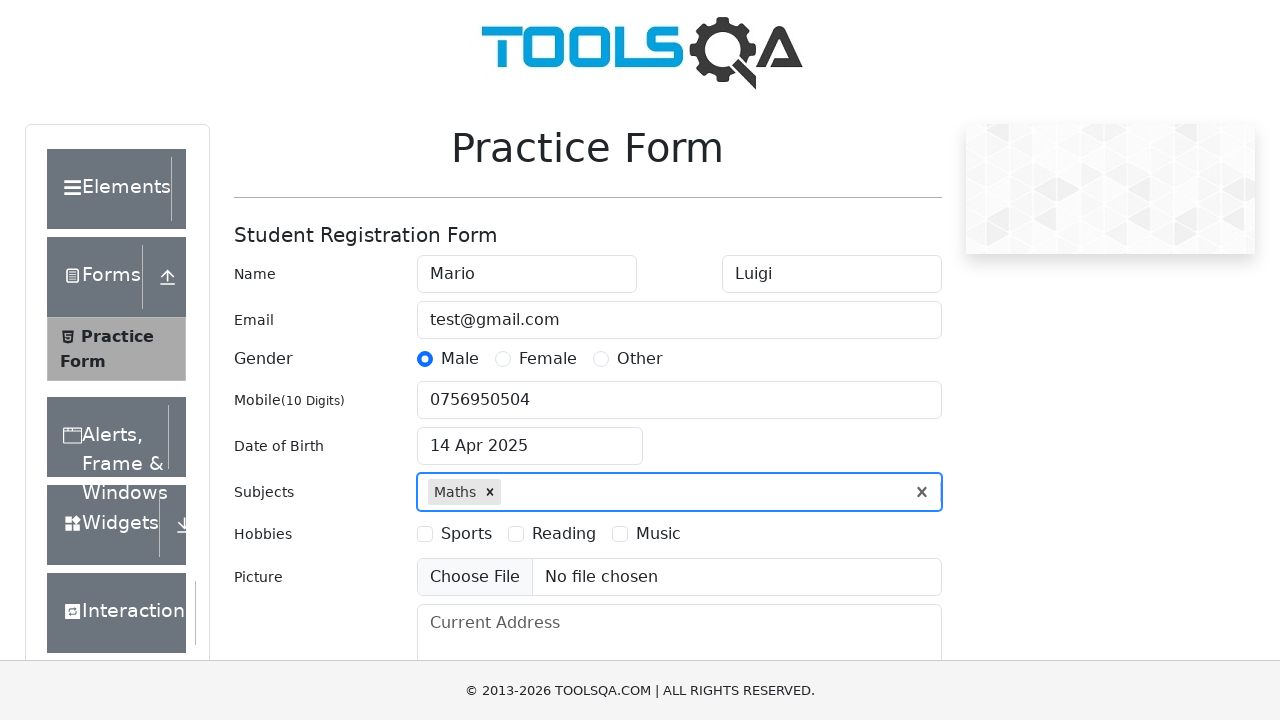

Filled subjects field with 'Physics' on #subjectsInput
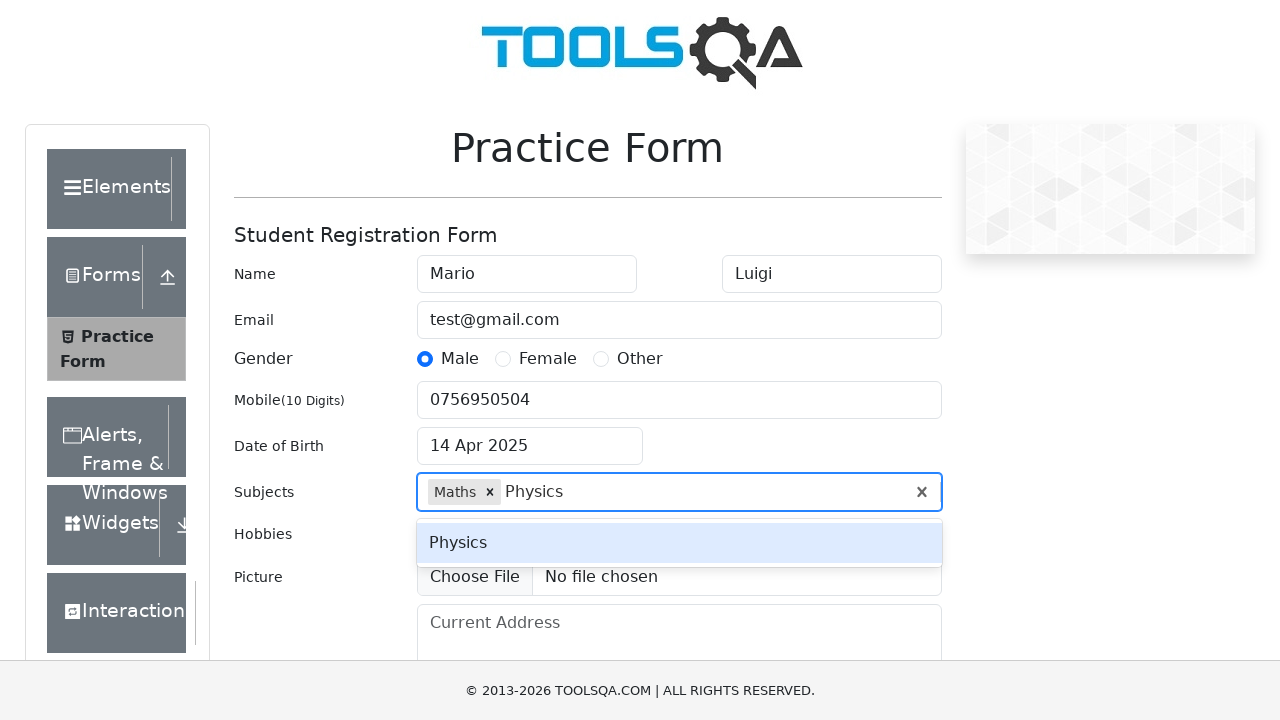

Pressed Enter to add Physics subject on #subjectsInput
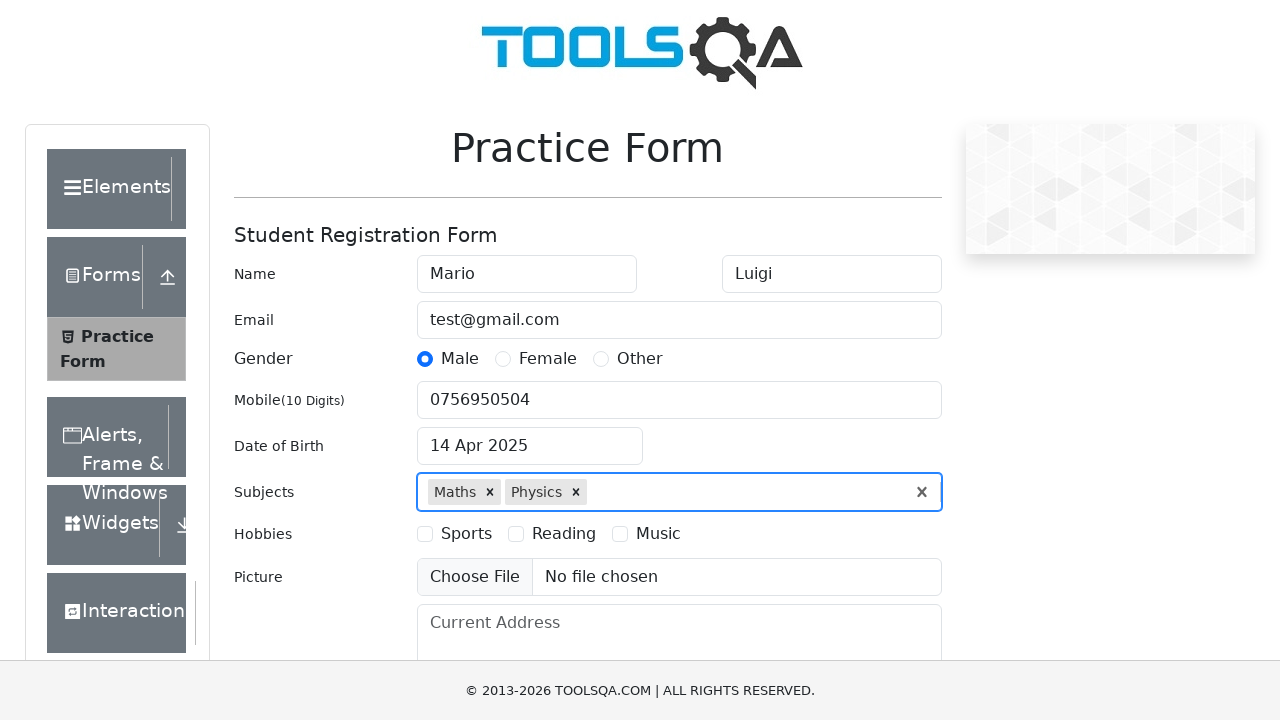

Selected Sports hobby at (466, 534) on label[for='hobbies-checkbox-1']
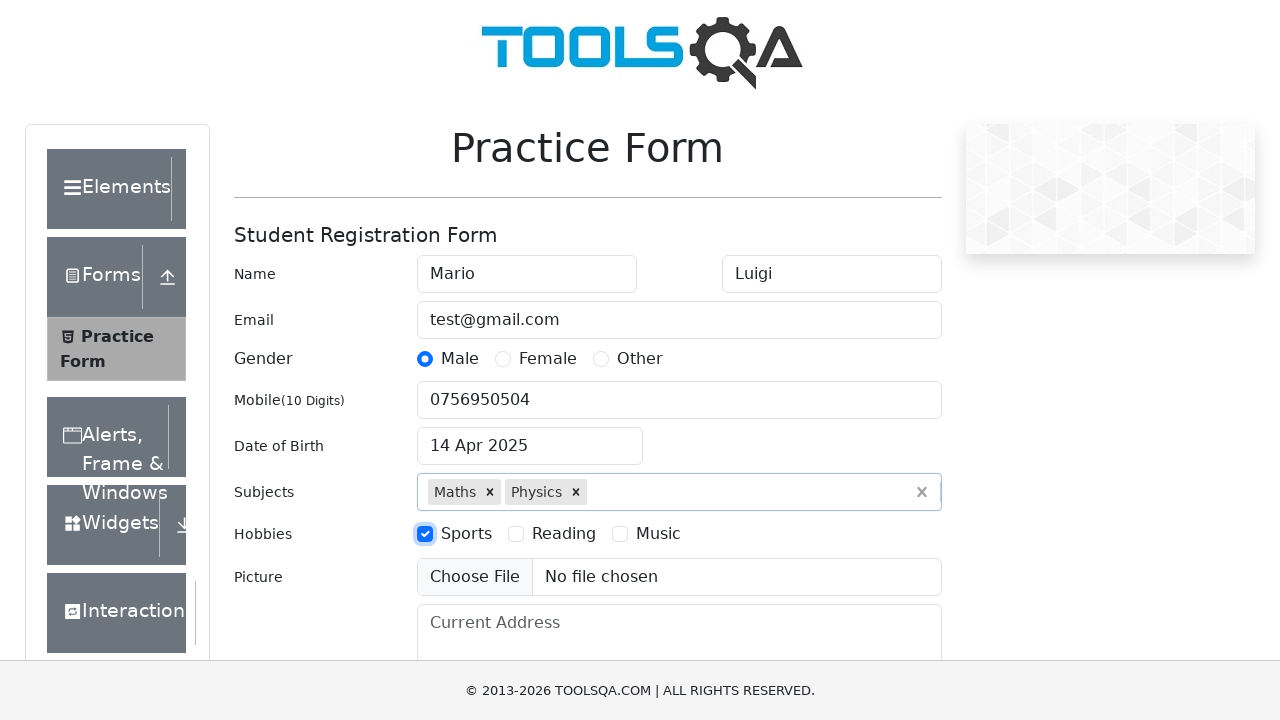

Selected Reading hobby at (564, 534) on label[for='hobbies-checkbox-2']
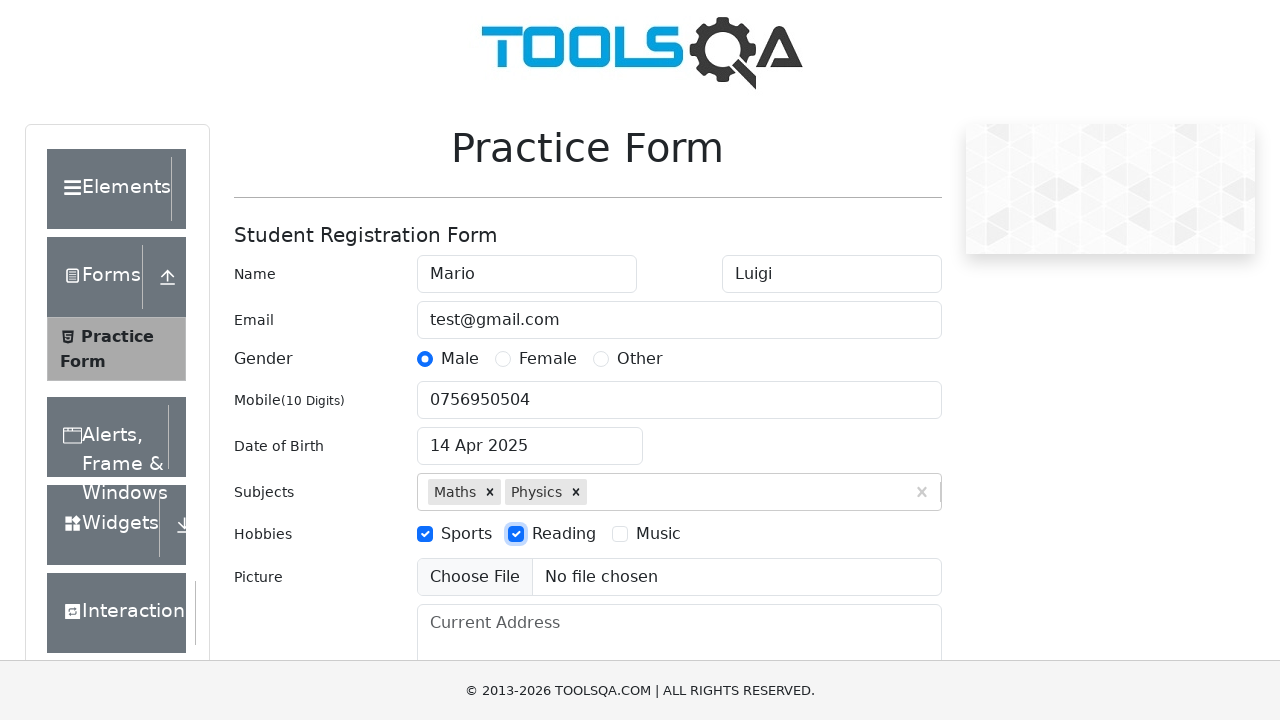

Selected Music hobby at (658, 534) on label[for='hobbies-checkbox-3']
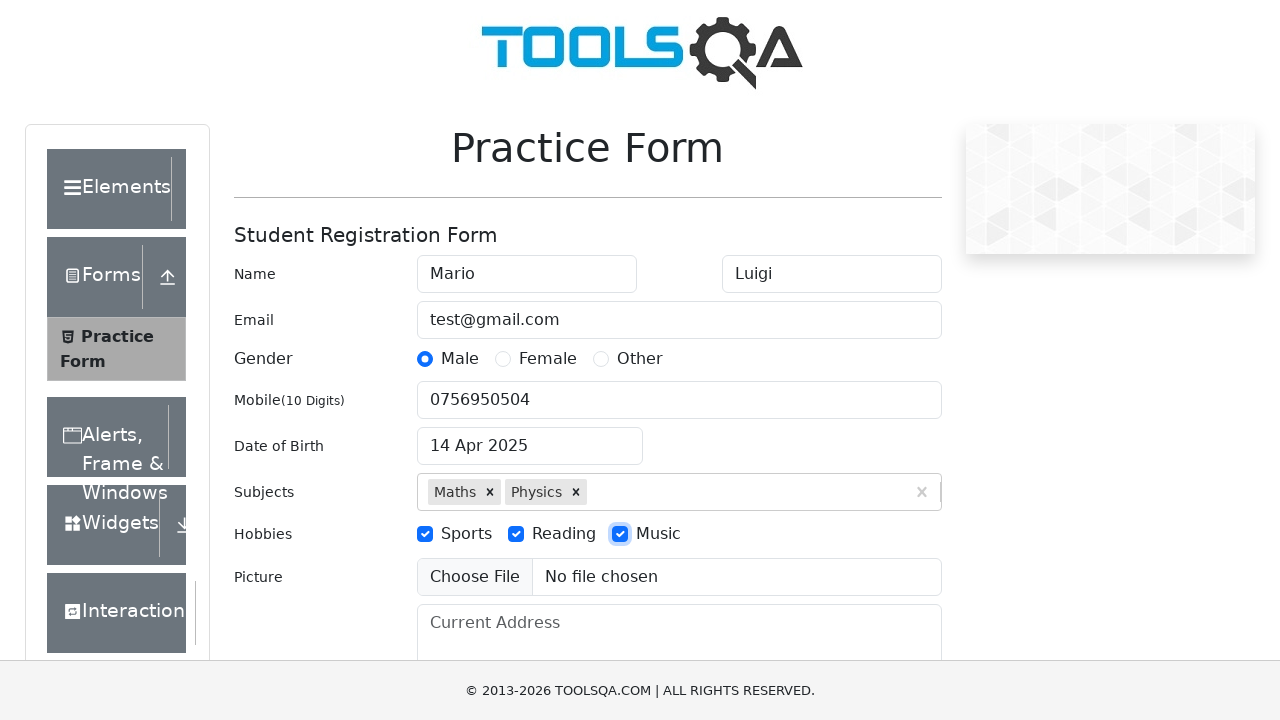

Filled current address with 'Strada Sigismund Toduta, nr. 1, ap. 5' on #currentAddress
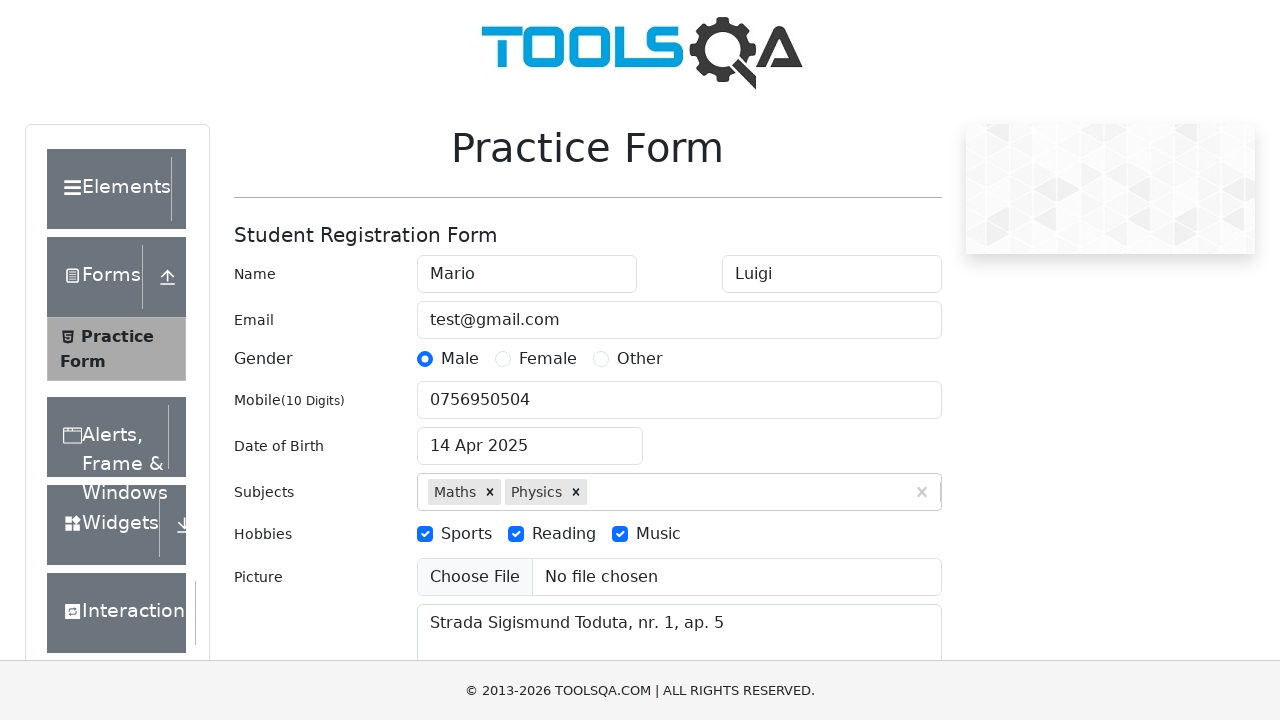

Filled state field with 'NCR' on #react-select-3-input
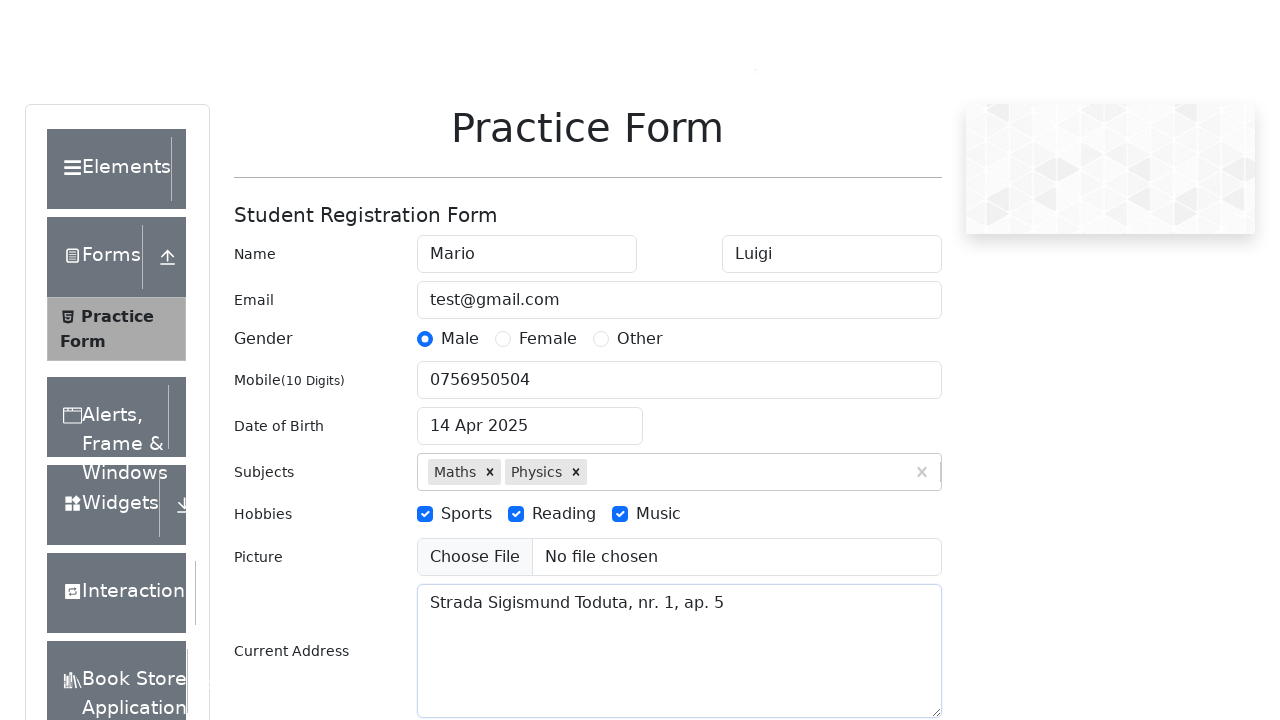

Pressed Enter to select NCR state on #react-select-3-input
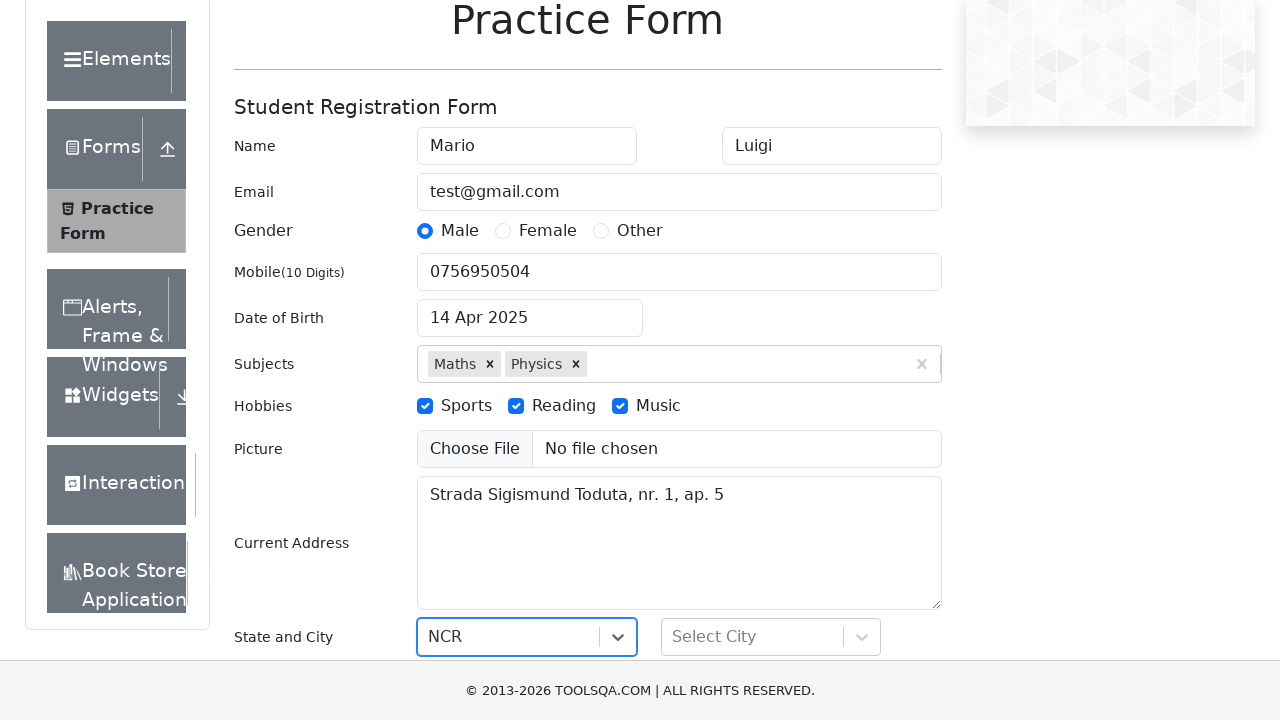

Filled city field with 'Delhi' on #react-select-4-input
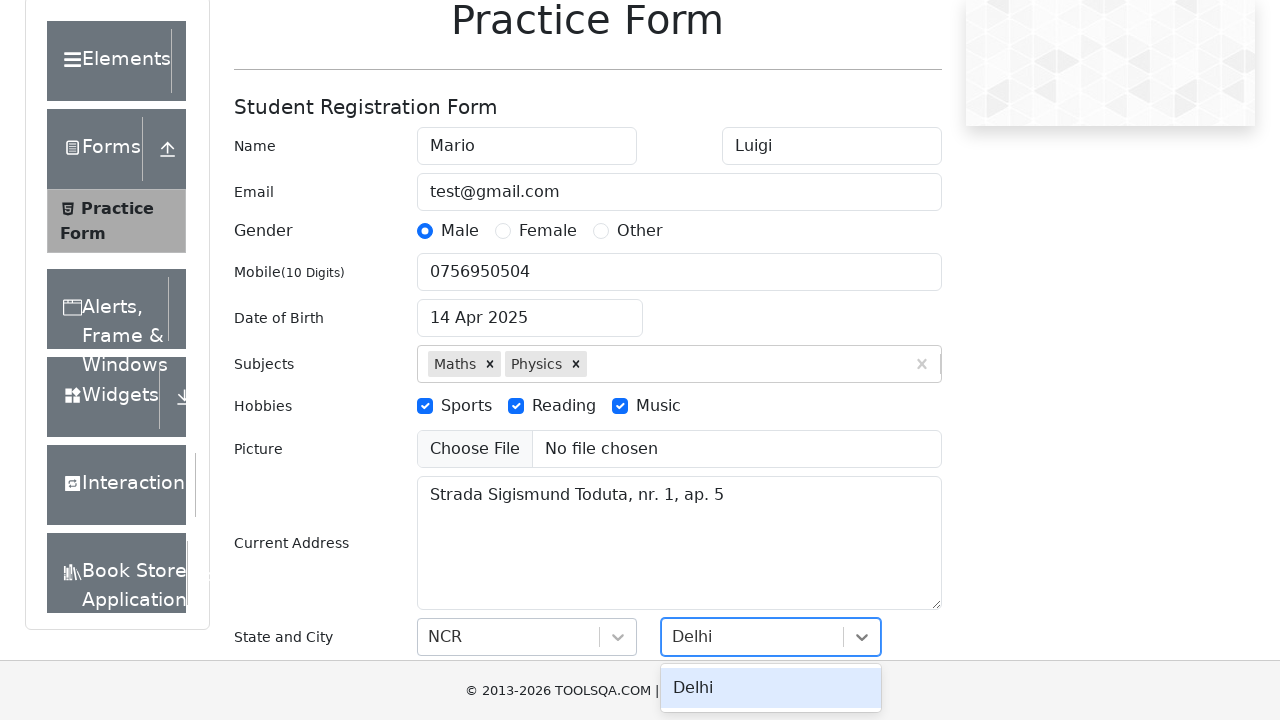

Pressed Enter to select Delhi city on #react-select-4-input
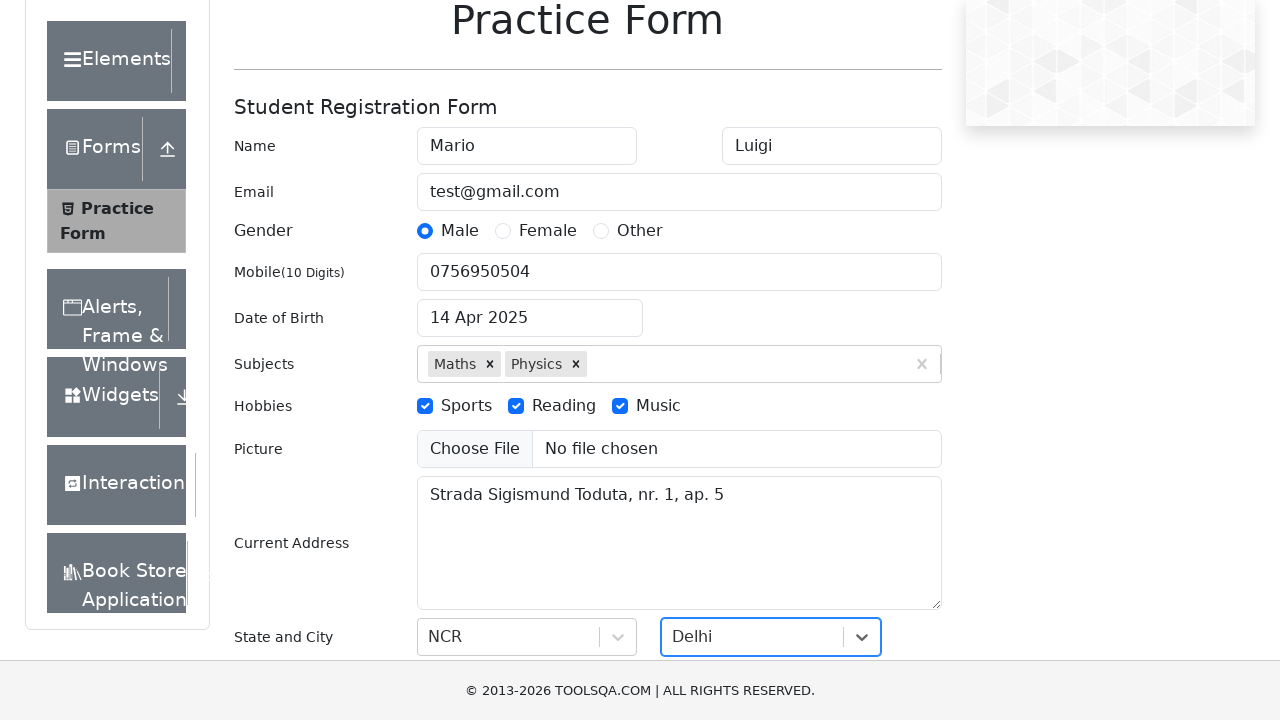

Clicked submit button to submit the form at (885, 499) on #submit
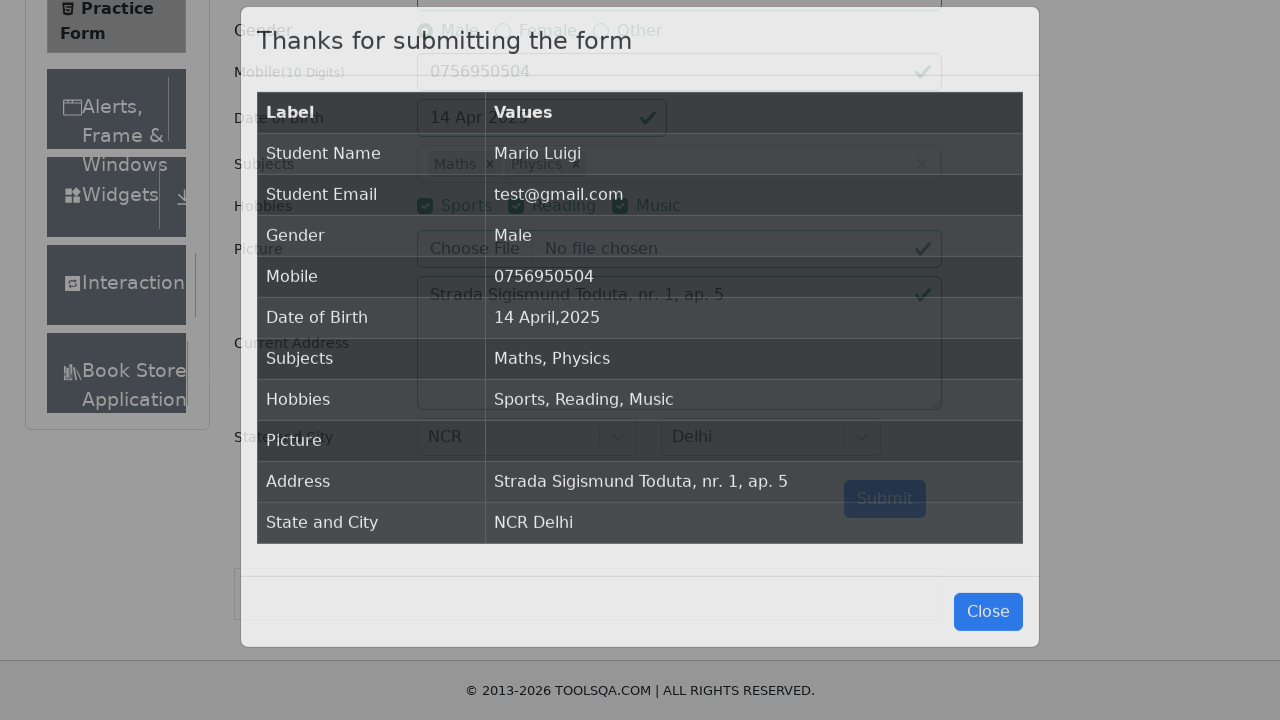

Form submission confirmation modal appeared
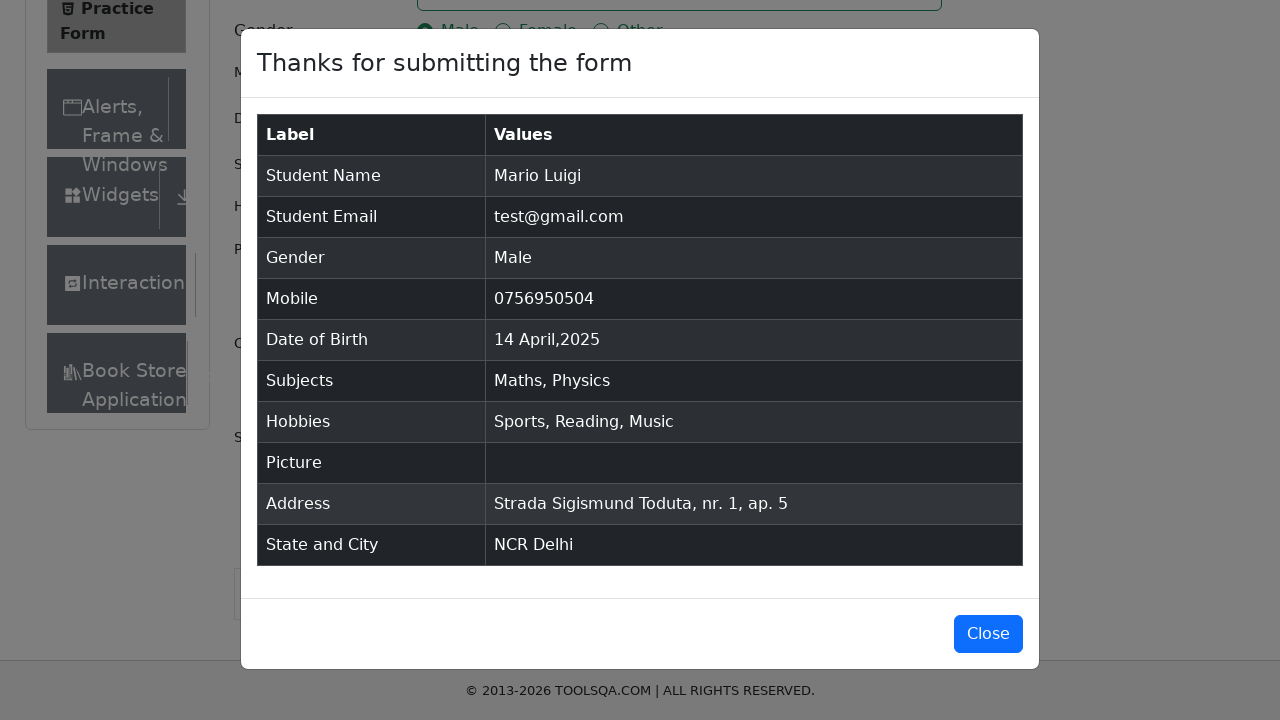

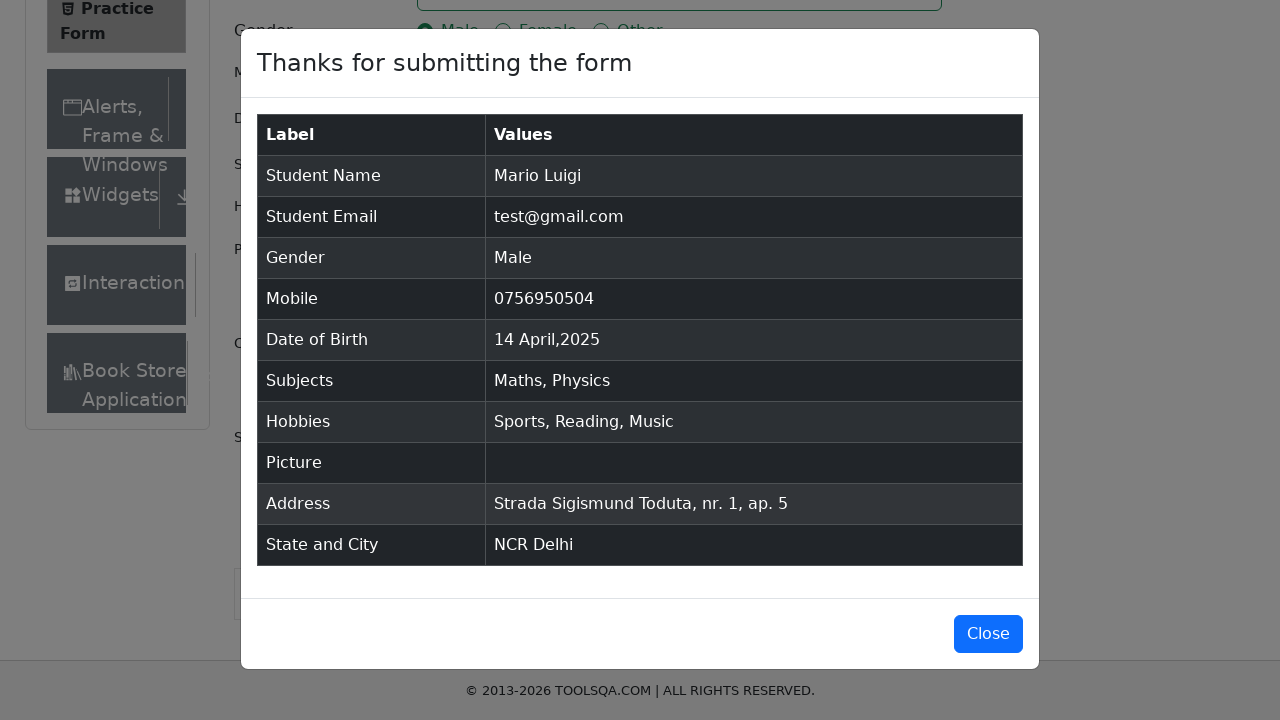